Tests browser prompt alert functionality by clicking a button to trigger a prompt, entering text into it, accepting the alert, and verifying the result is displayed on the page.

Starting URL: https://training-support.net/webelements/alerts

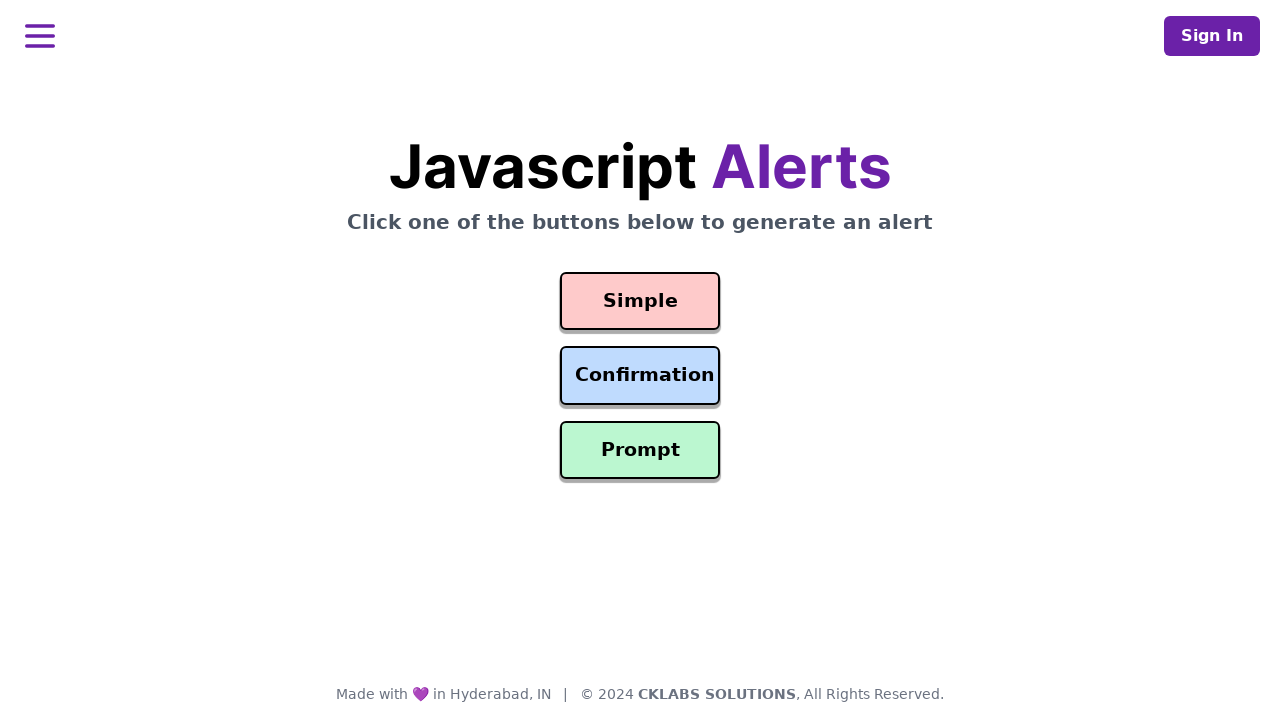

Clicked prompt button to trigger alert at (640, 450) on #prompt
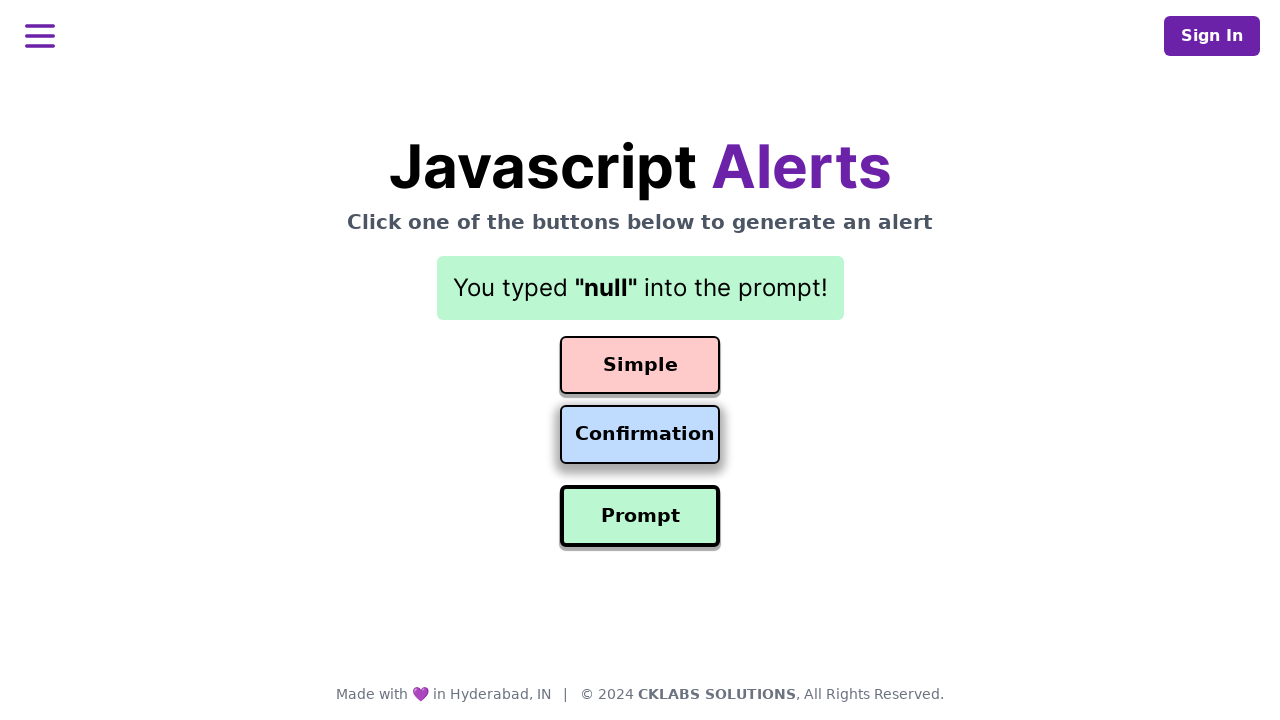

Set up dialog event handler to accept prompt with 'Awesome!' text
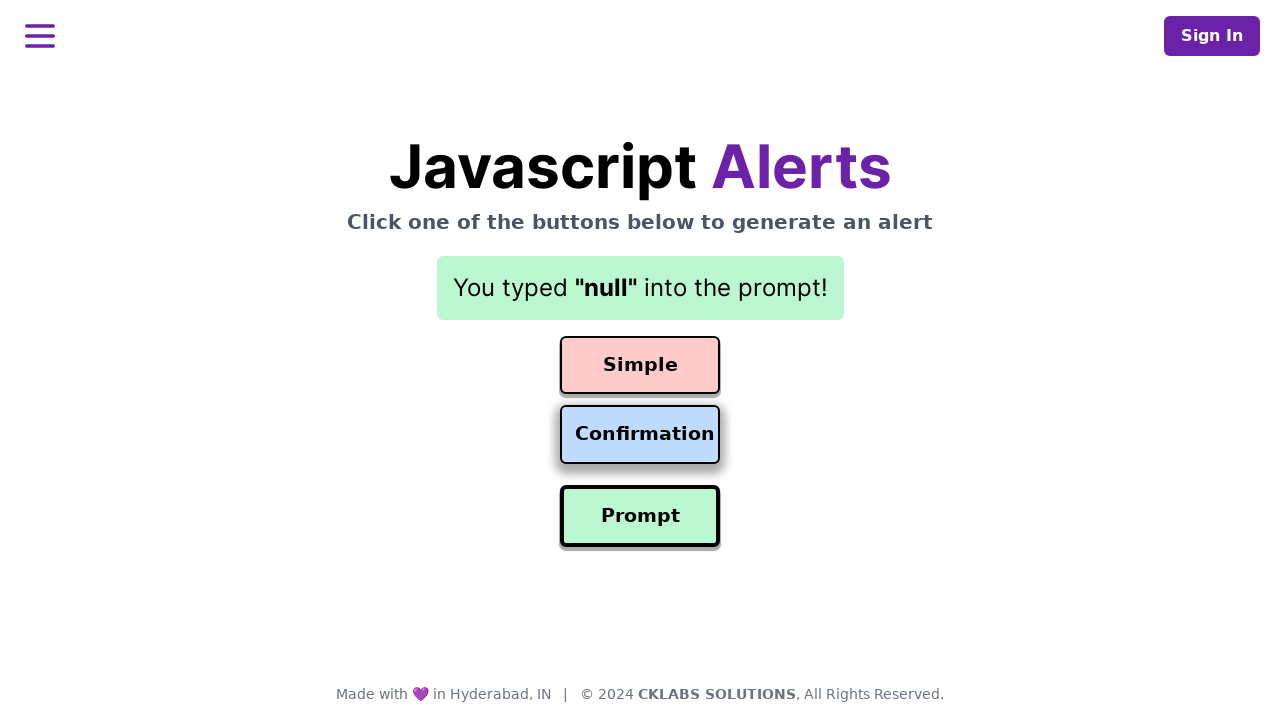

Clicked prompt button again to trigger alert with handler active at (640, 516) on #prompt
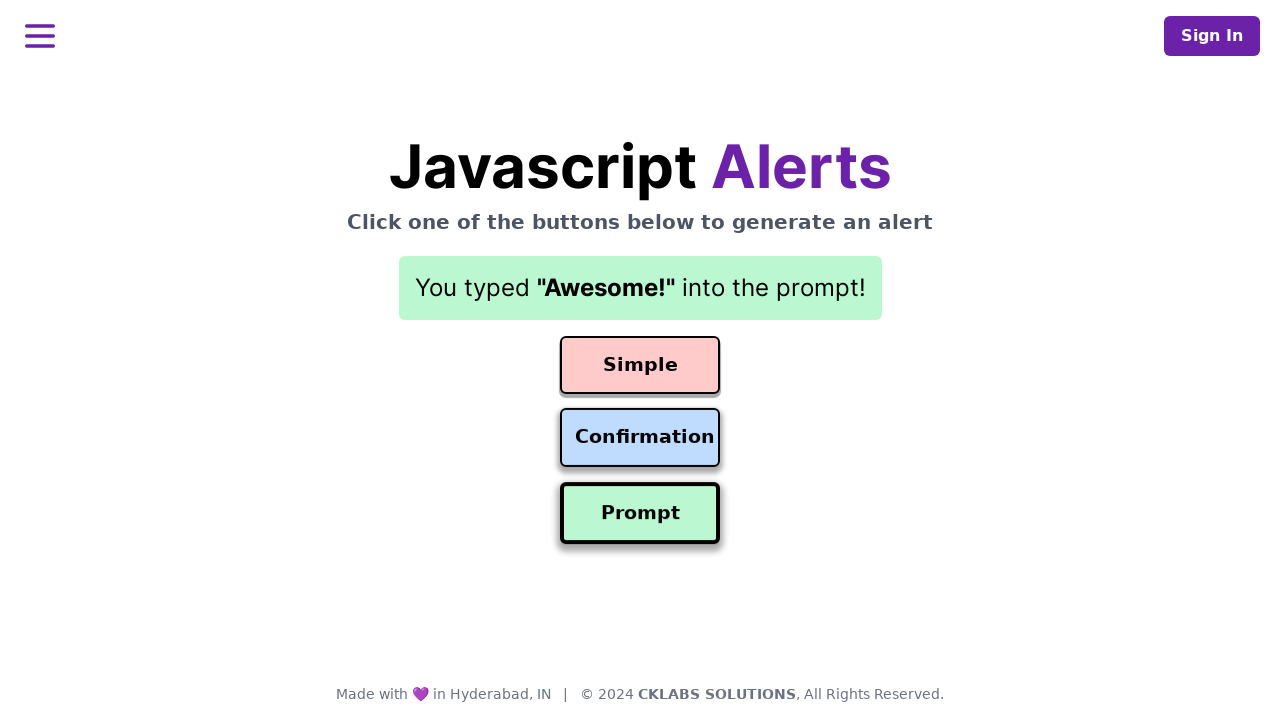

Result element loaded on page
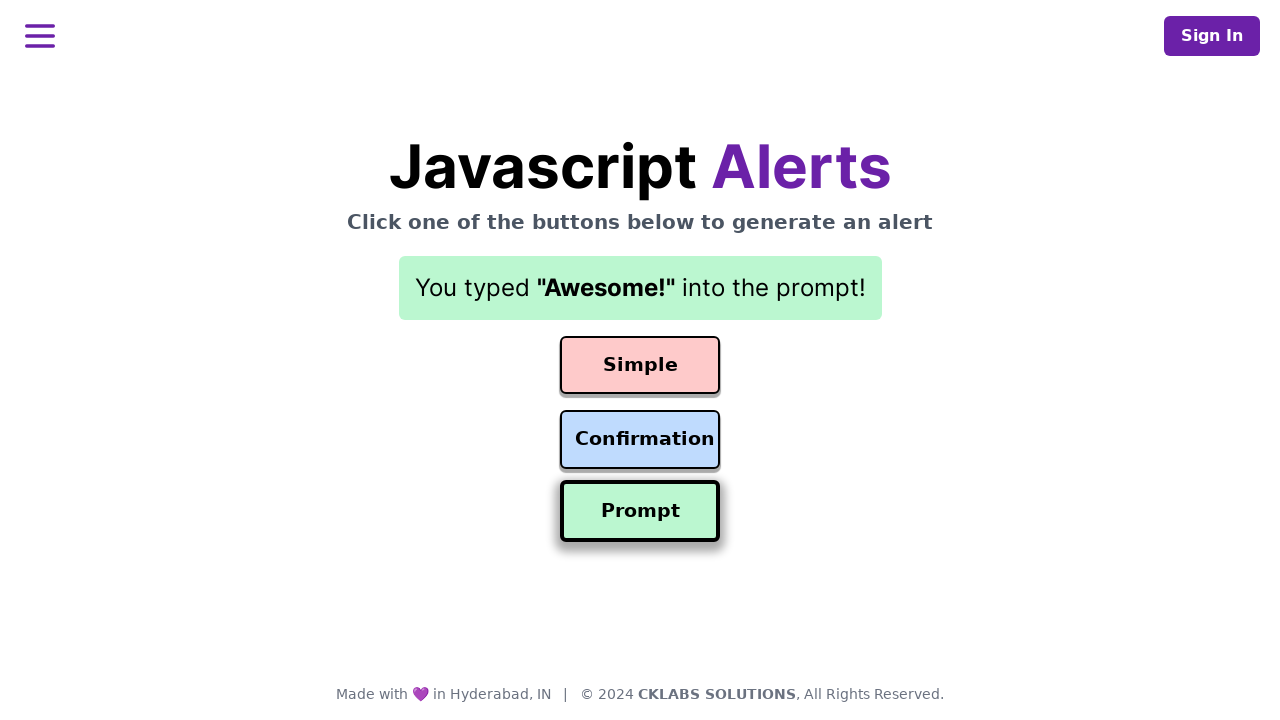

Retrieved result text: You typed "Awesome!" into the prompt!
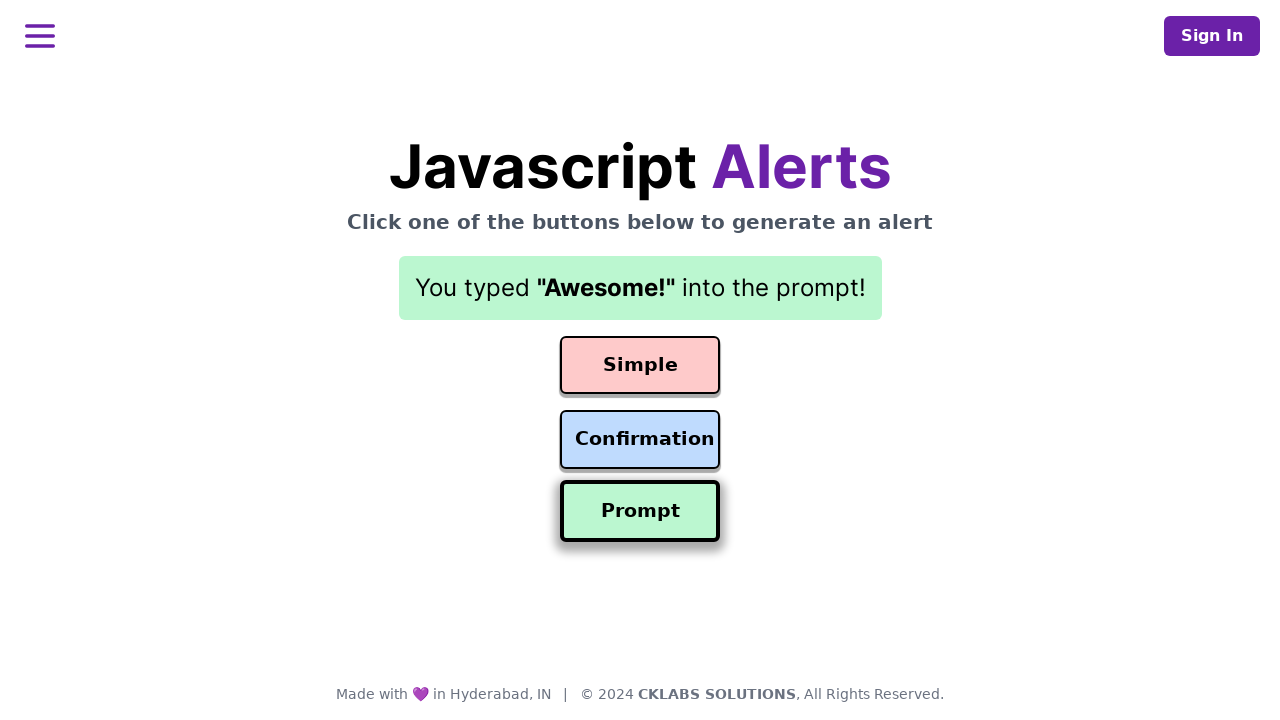

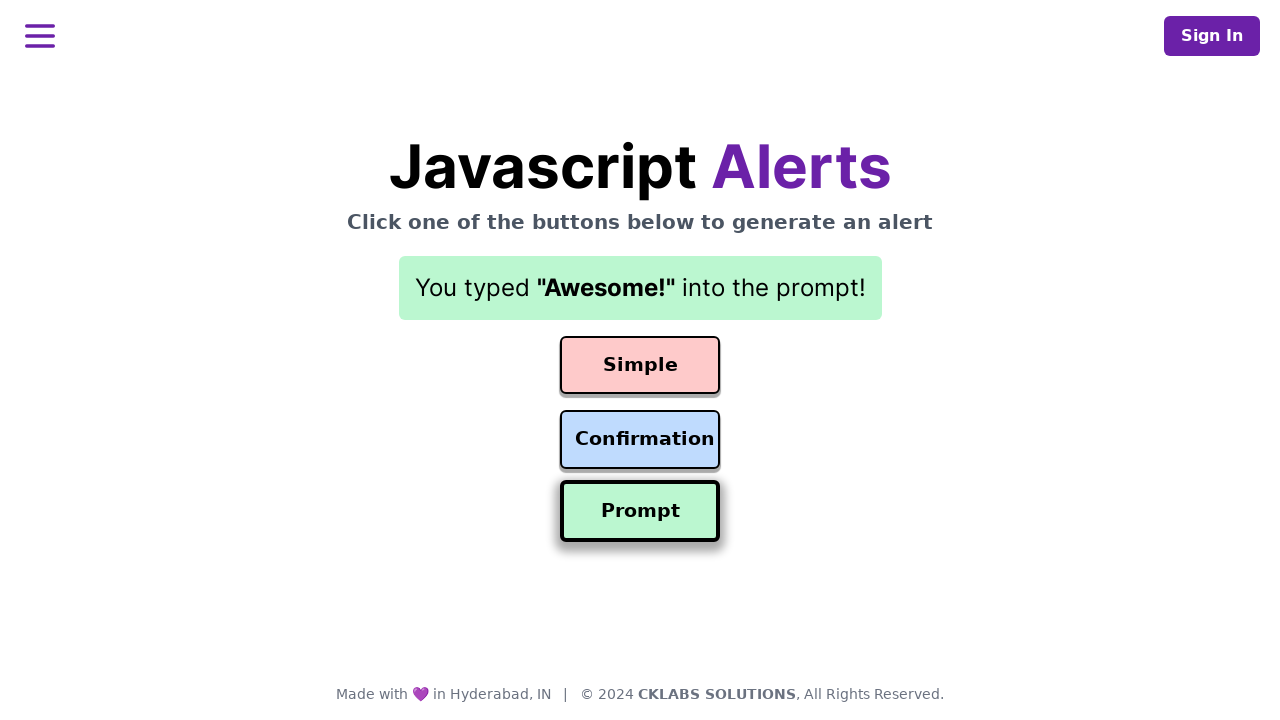